Tests GitHub search functionality by searching for a specific repository and verifying an issue exists in the Issues tab

Starting URL: https://github.com/

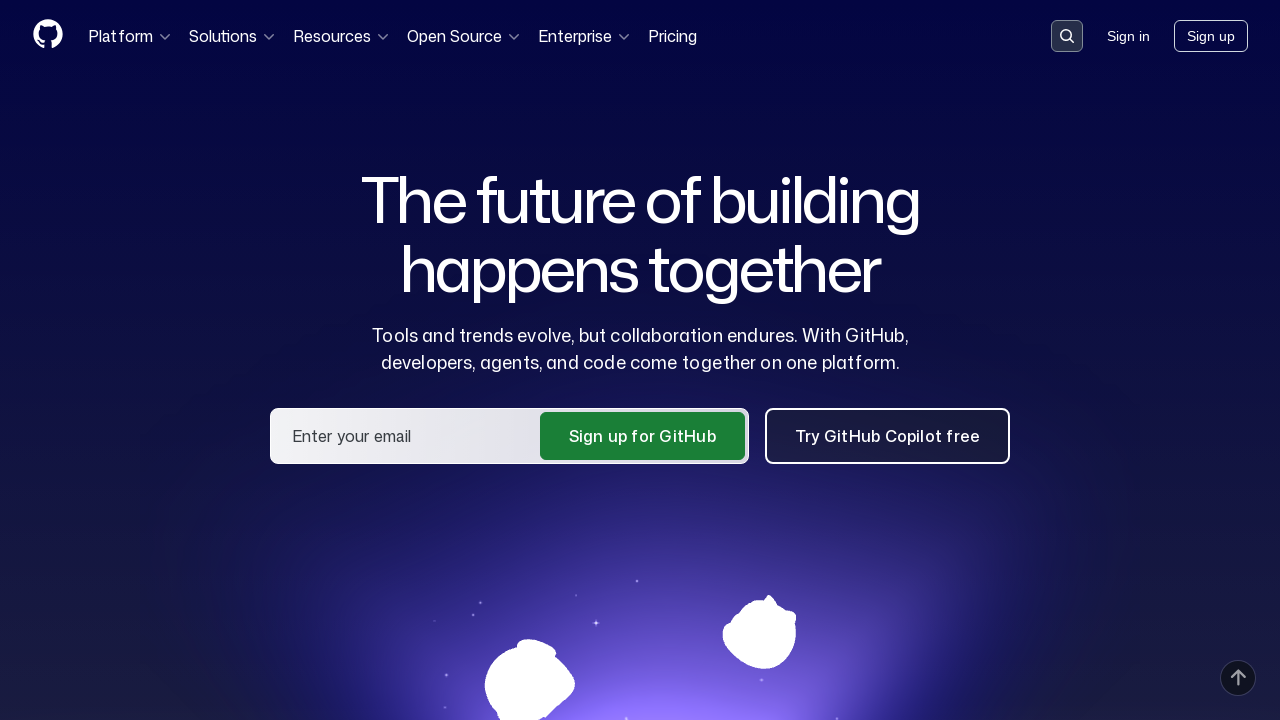

Clicked on GitHub search input field at (1067, 36) on .search-input
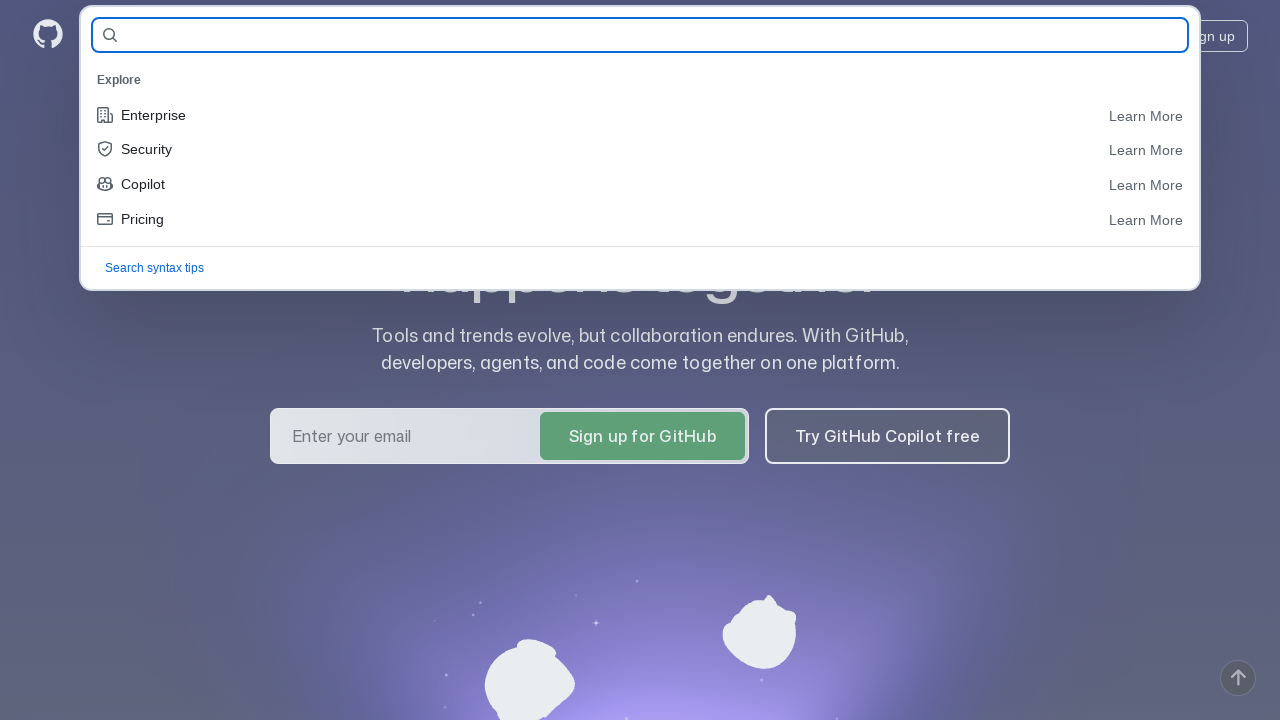

Filled search field with repository name 'Chingiz-Rhino/Allure_Reports_21' on #query-builder-test
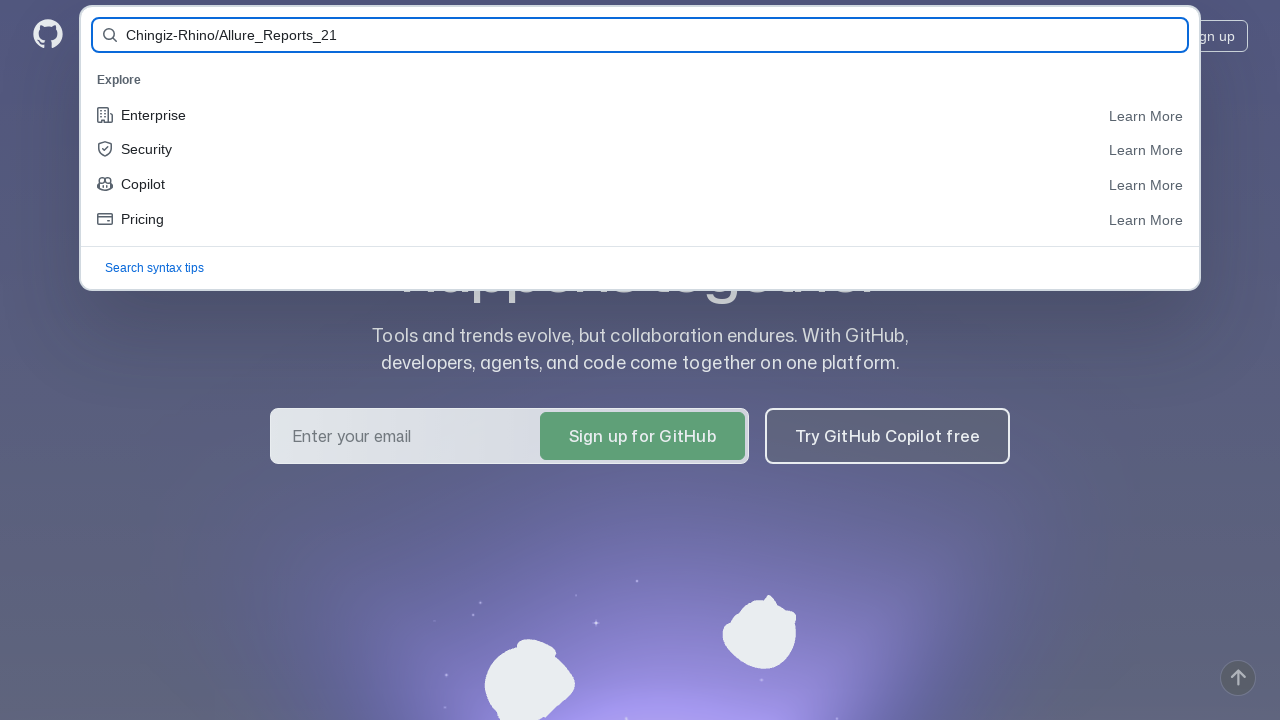

Pressed Enter to search for the repository on #query-builder-test
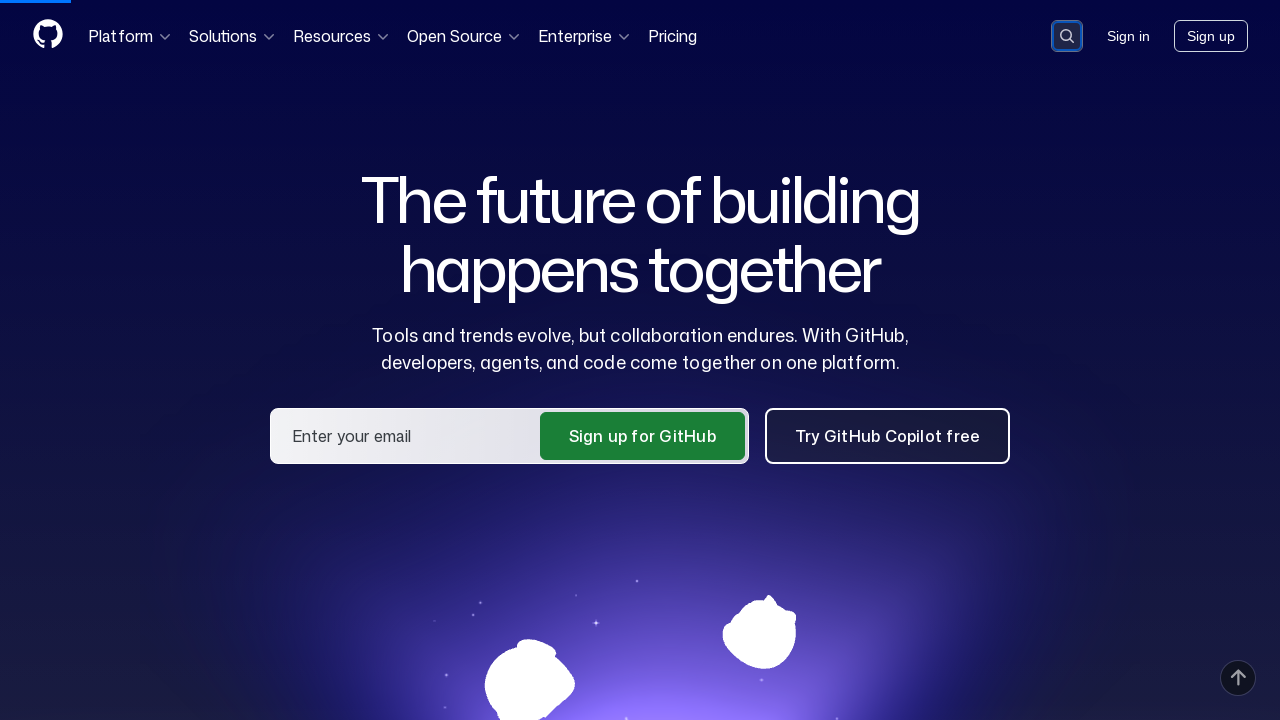

Clicked on repository link 'Chingiz-Rhino/Allure_Reports_21' at (496, 161) on a:has-text('Chingiz-Rhino/Allure_Reports_21')
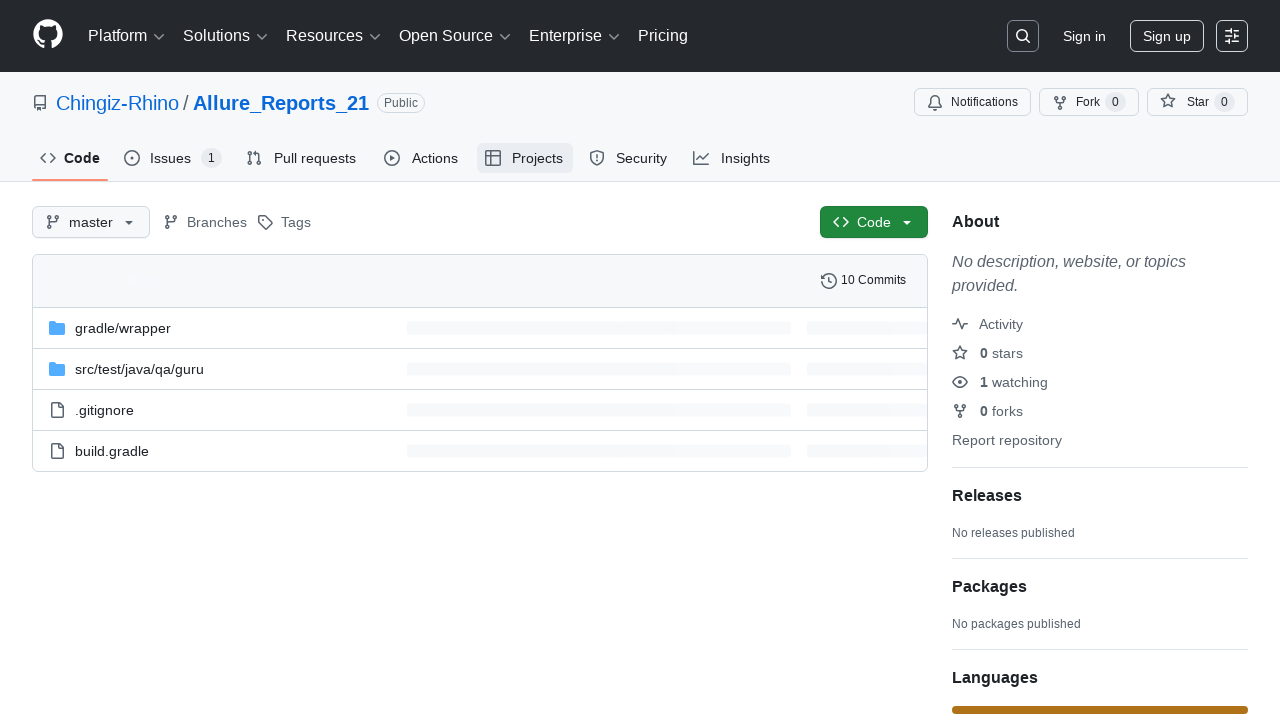

Clicked on Issues tab at (173, 158) on #issues-tab
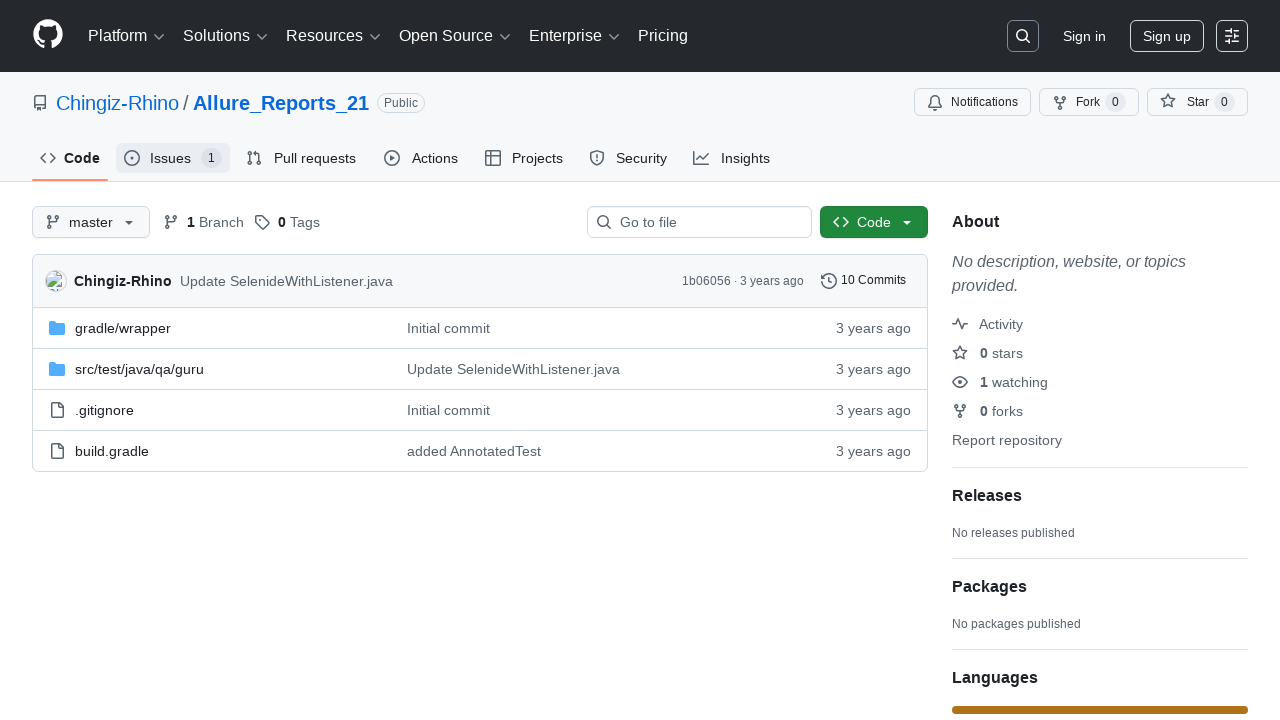

Verified that 'First Issues' text is present in Issues tab
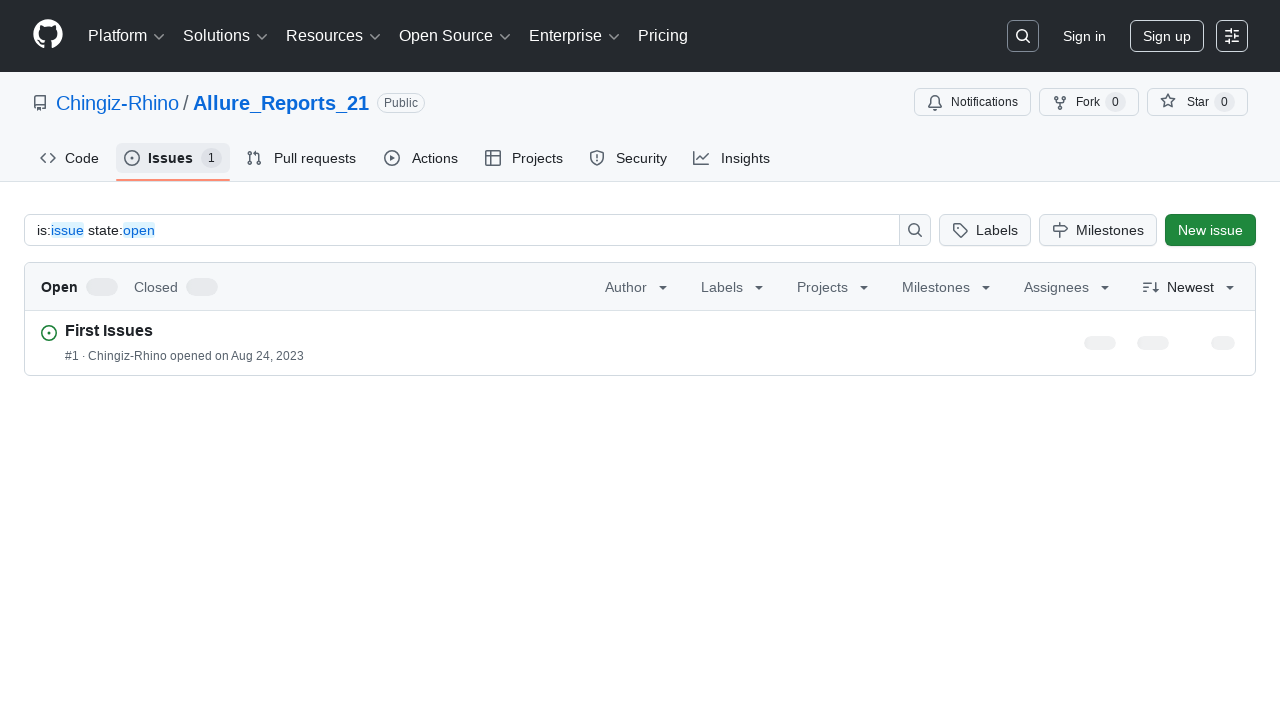

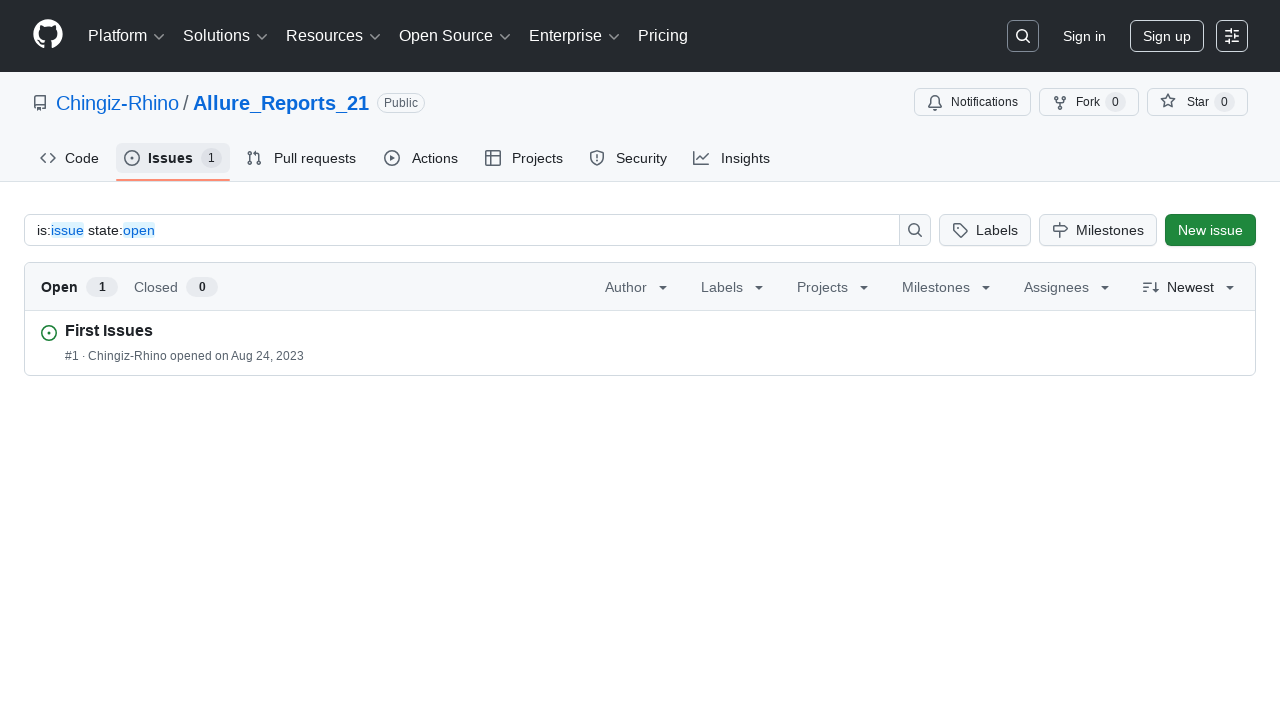